Tests form validation by filling out a form with various fields and verifying that a validation error appears for the surname field

Starting URL: https://testpages.herokuapp.com/styled/validation/input-validation.html

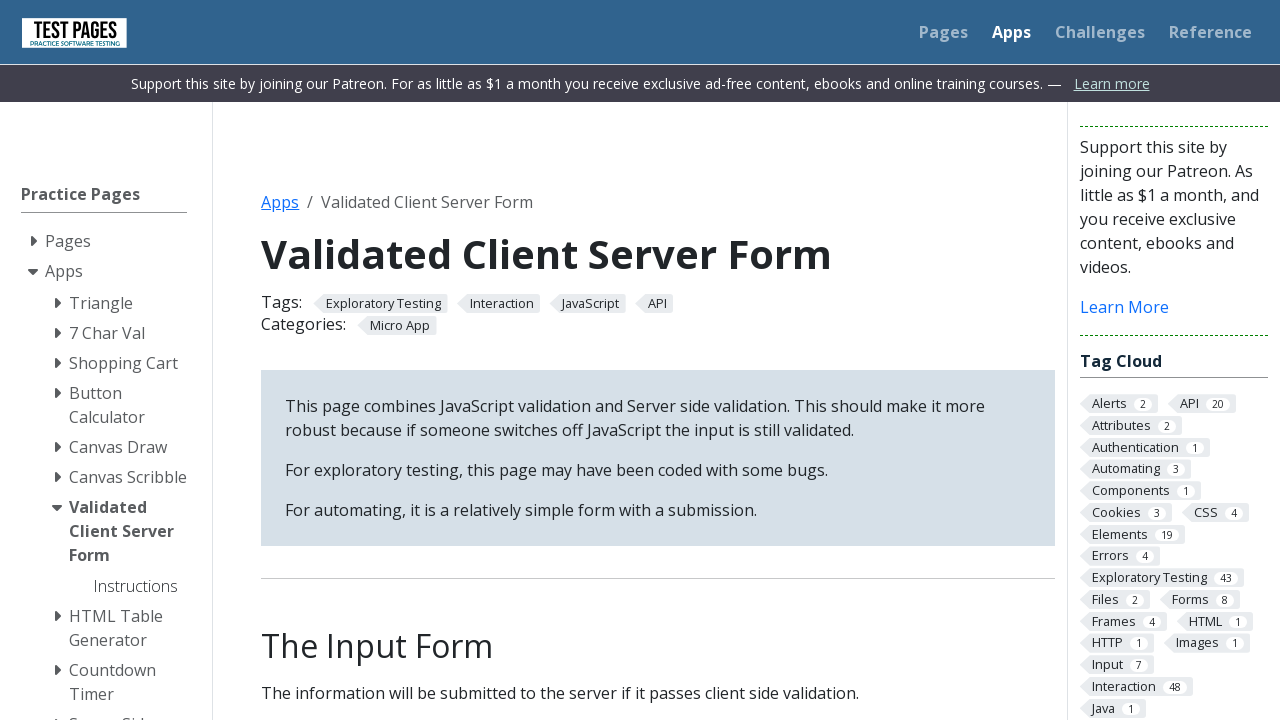

Filled first name field with 'John' on #firstname
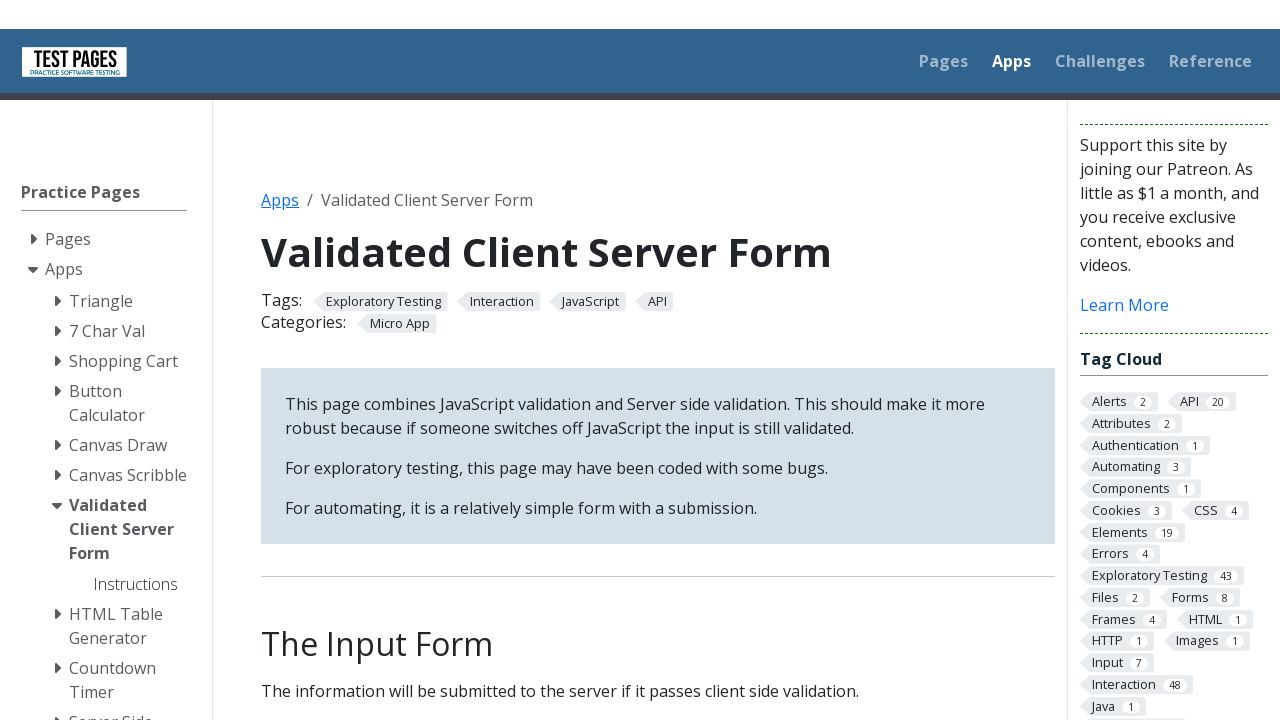

Filled surname field with 'Pourdanis' on #surname
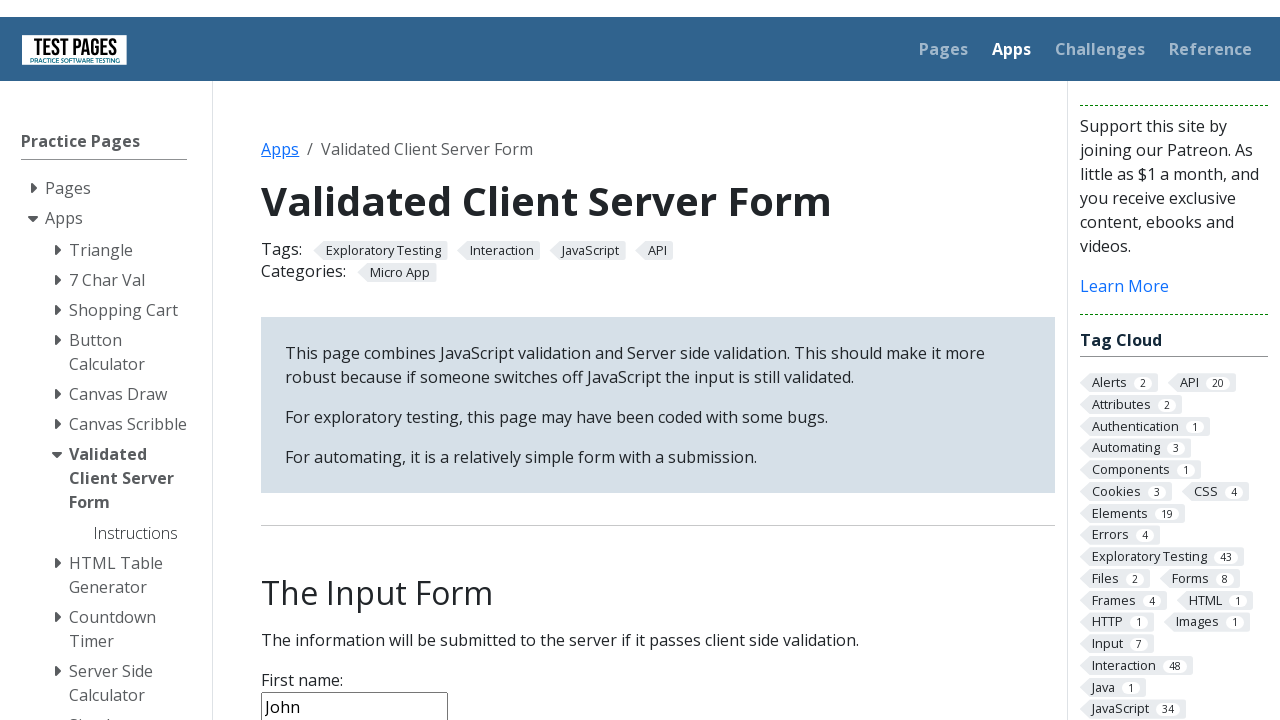

Filled age field with '35' on #age
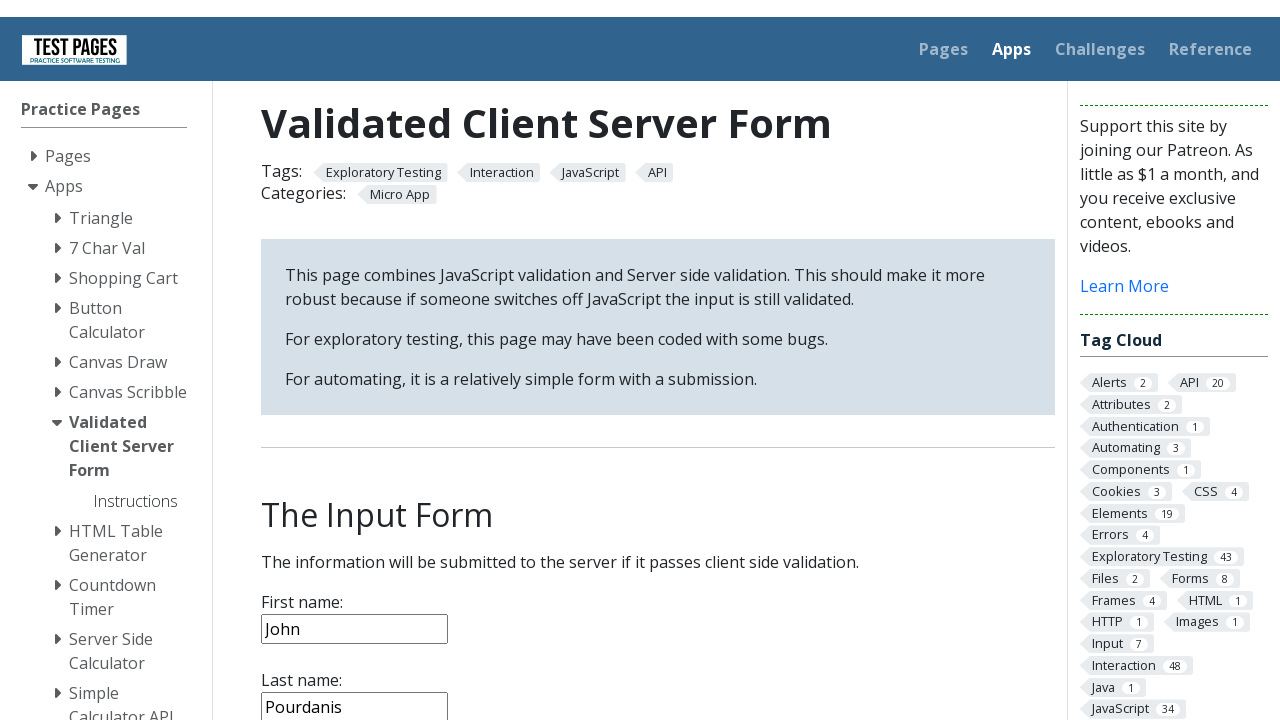

Selected 'Greece' from country dropdown on #country
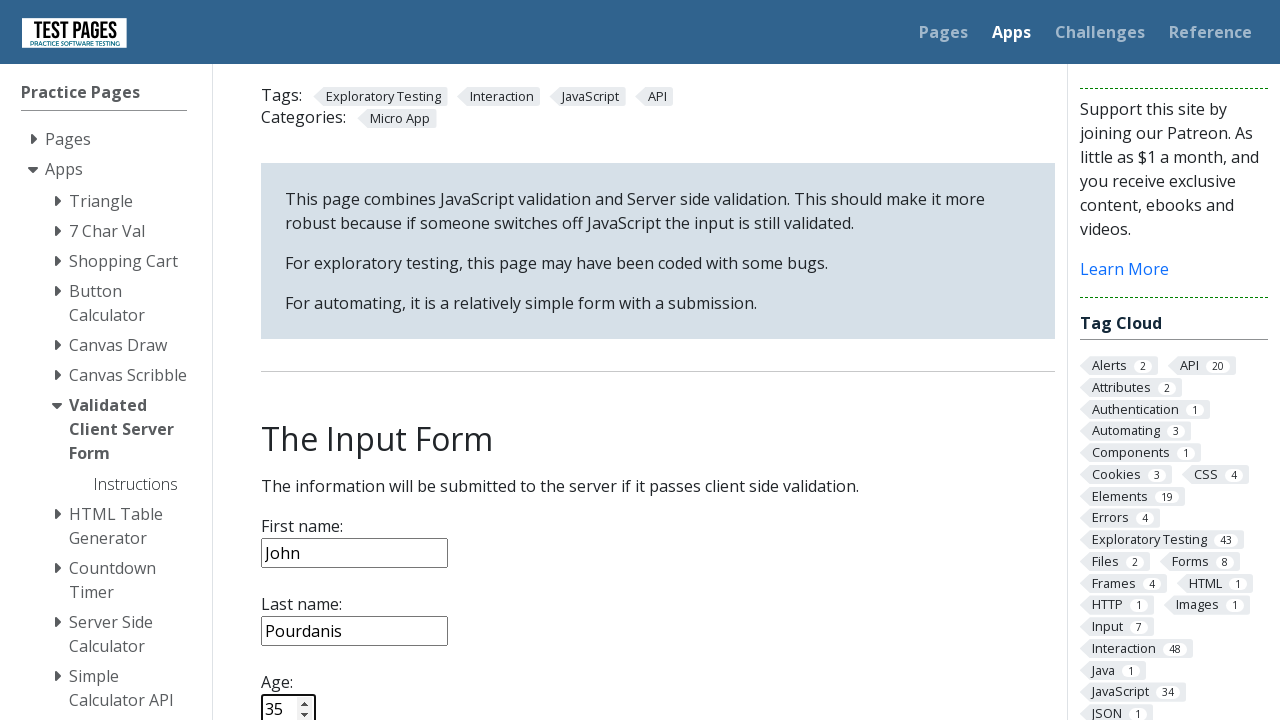

Filled notes field with 'Those are test notes' on #notes
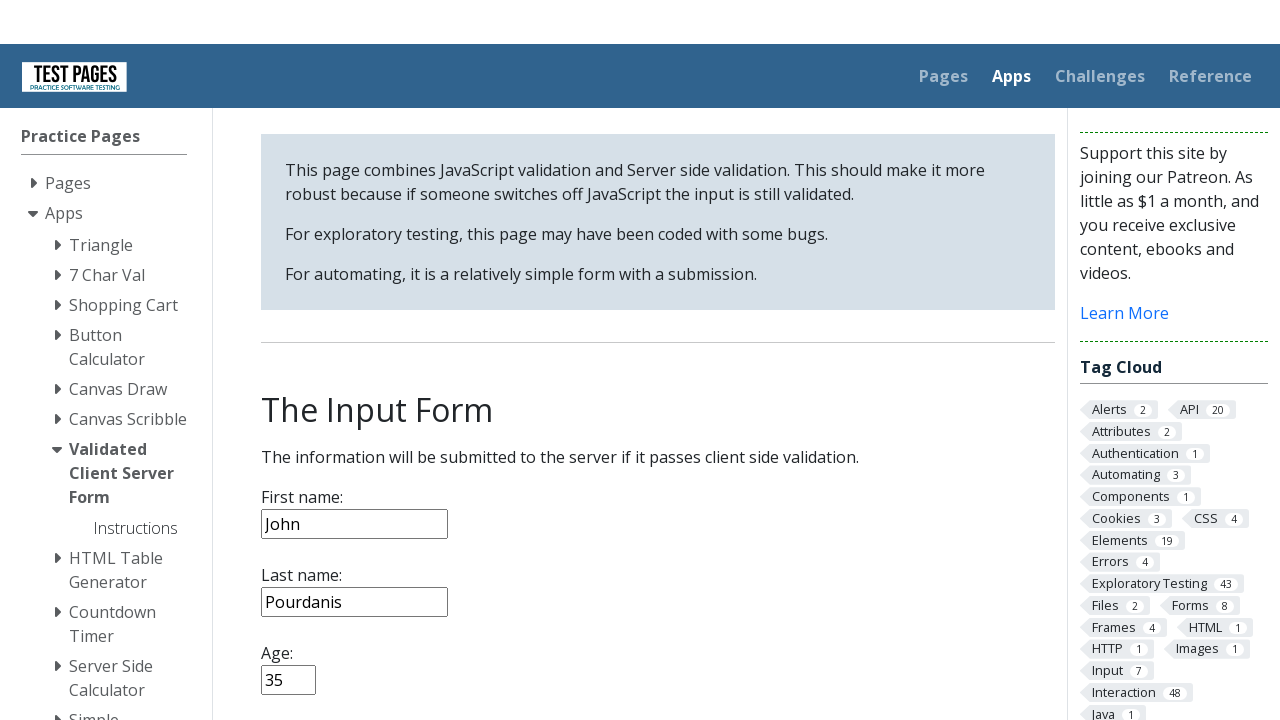

Clicked submit button to submit form at (296, 368) on [type="submit"]
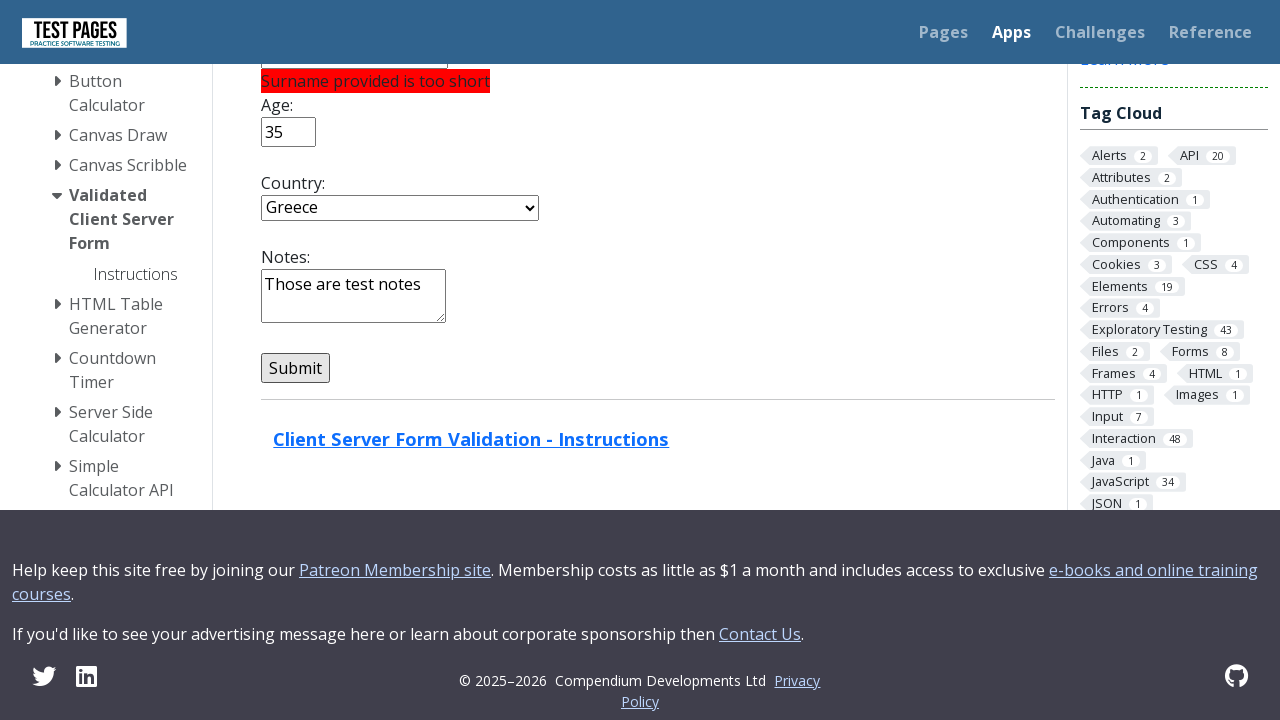

Surname validation error message appeared
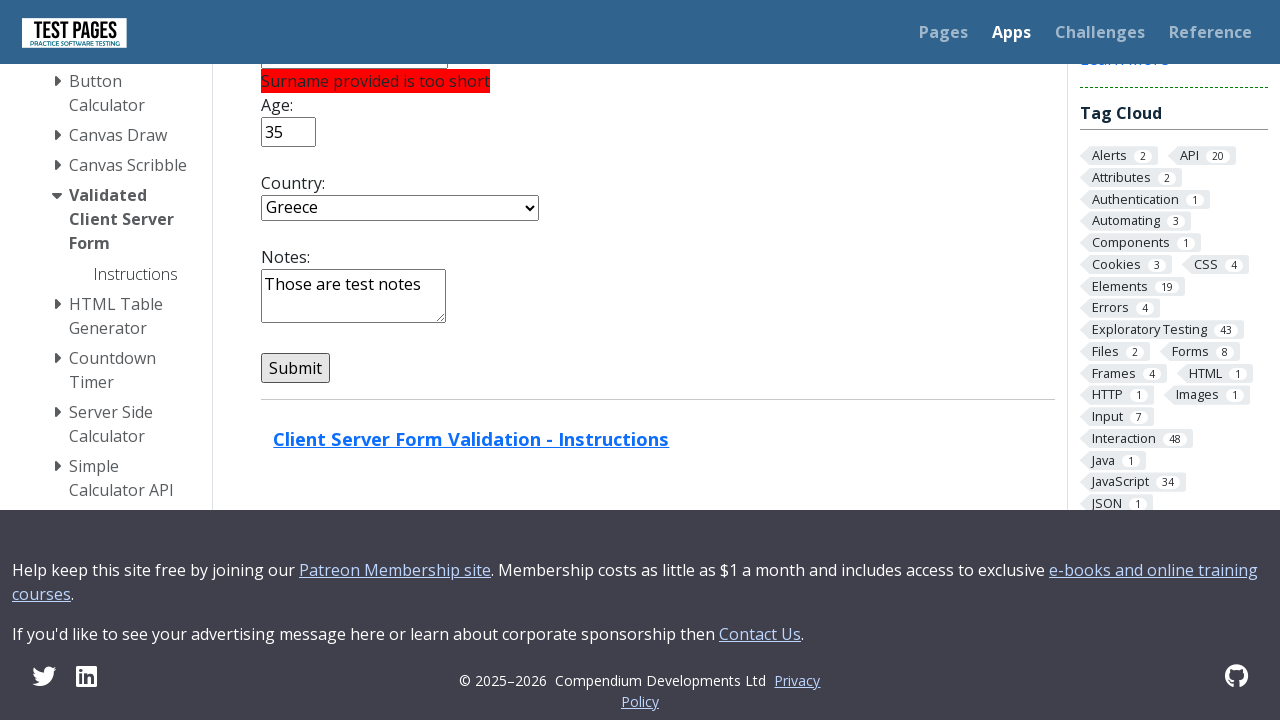

Retrieved surname validation error text
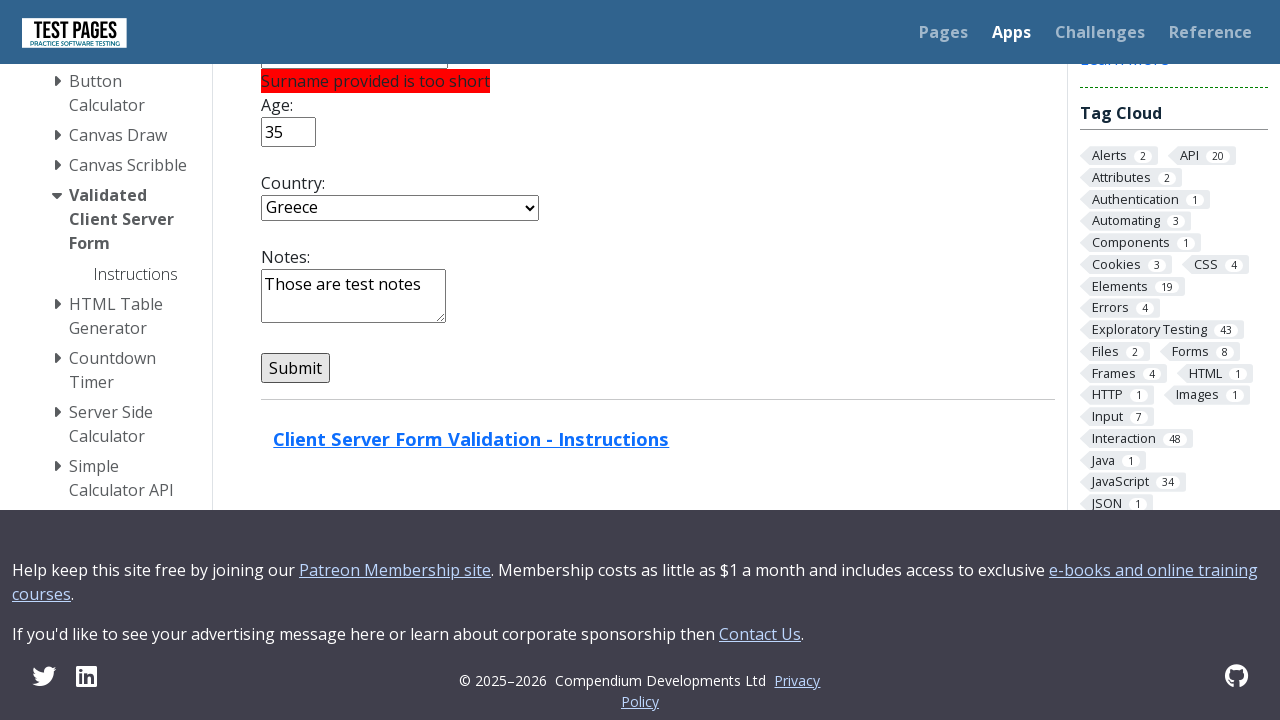

Verified error message: 'Surname provided is too short'
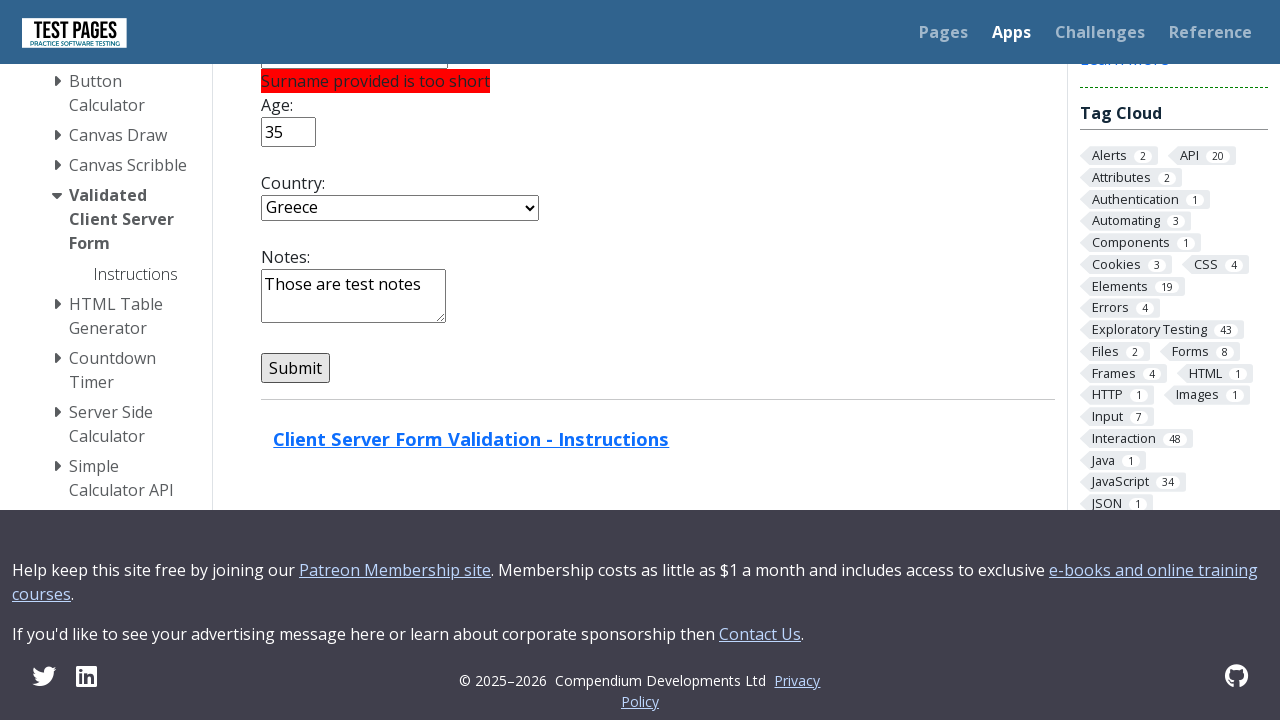

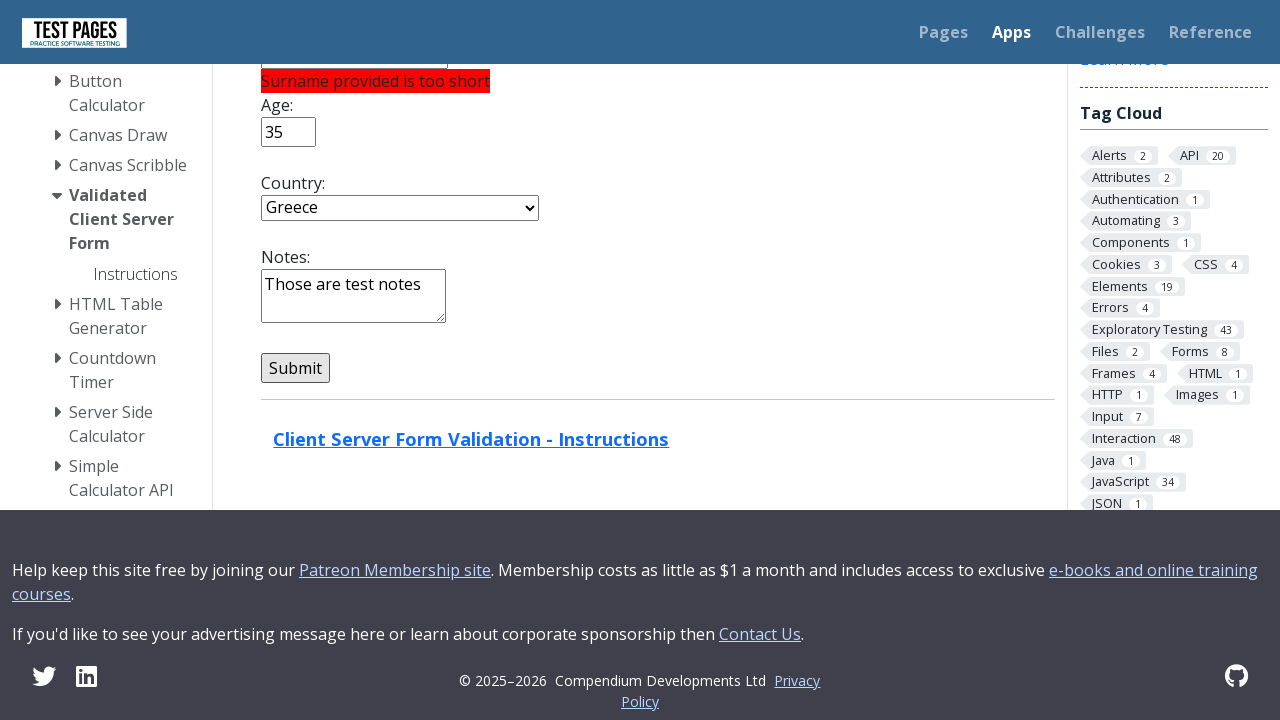